Tests product search and add to cart functionality by searching for products, verifying results count, and adding specific items to cart

Starting URL: https://rahulshettyacademy.com/seleniumPractise/#/

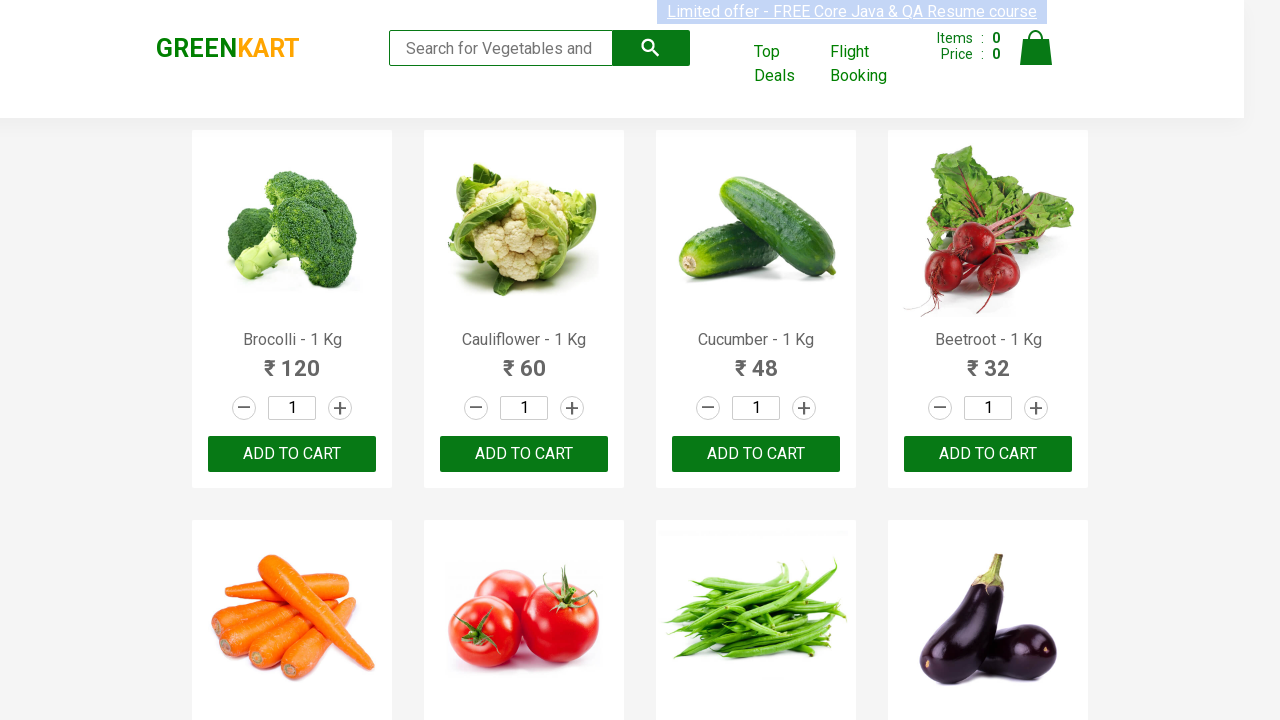

Filled search field with 'ca' on .search-keyword
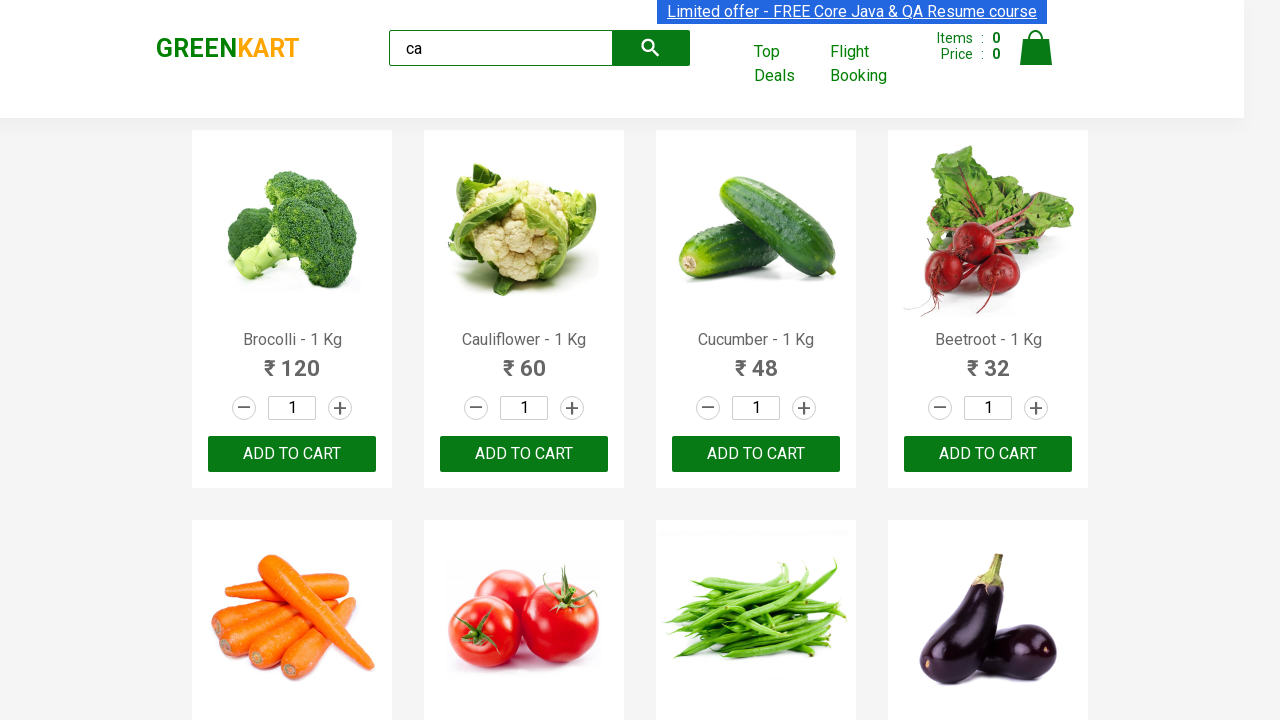

Waited for products to load
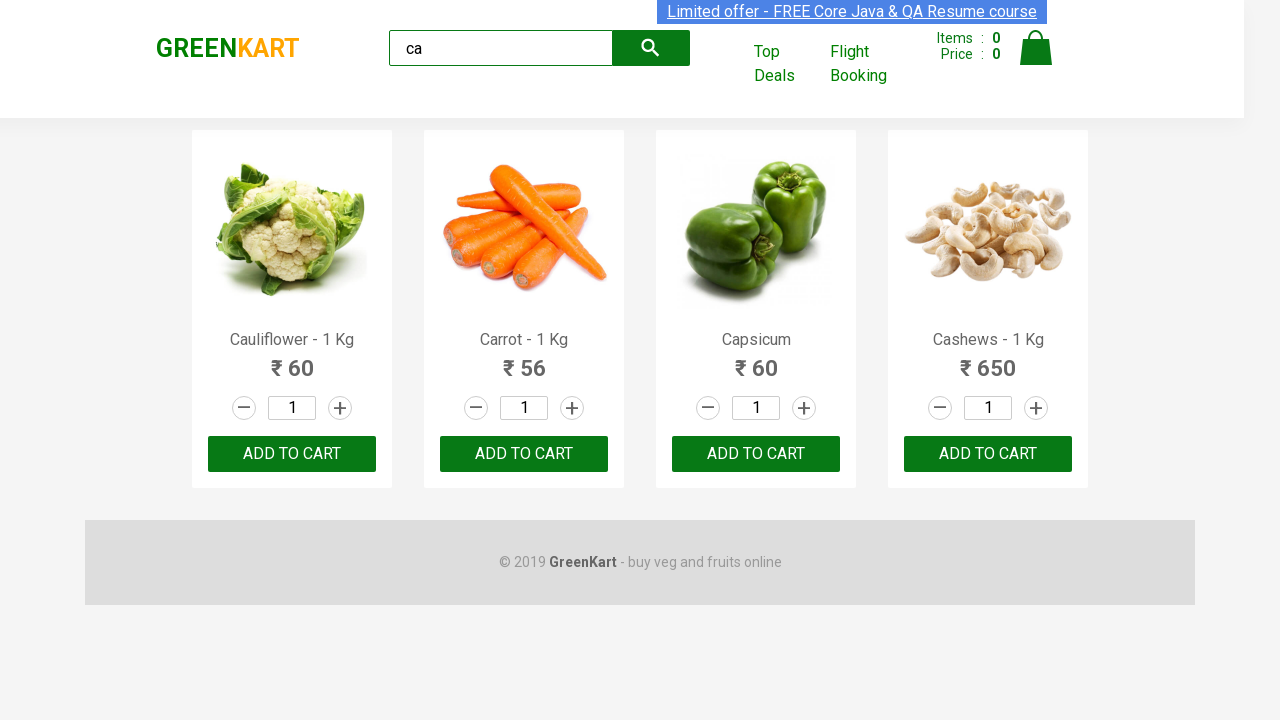

Verified 4 products are displayed
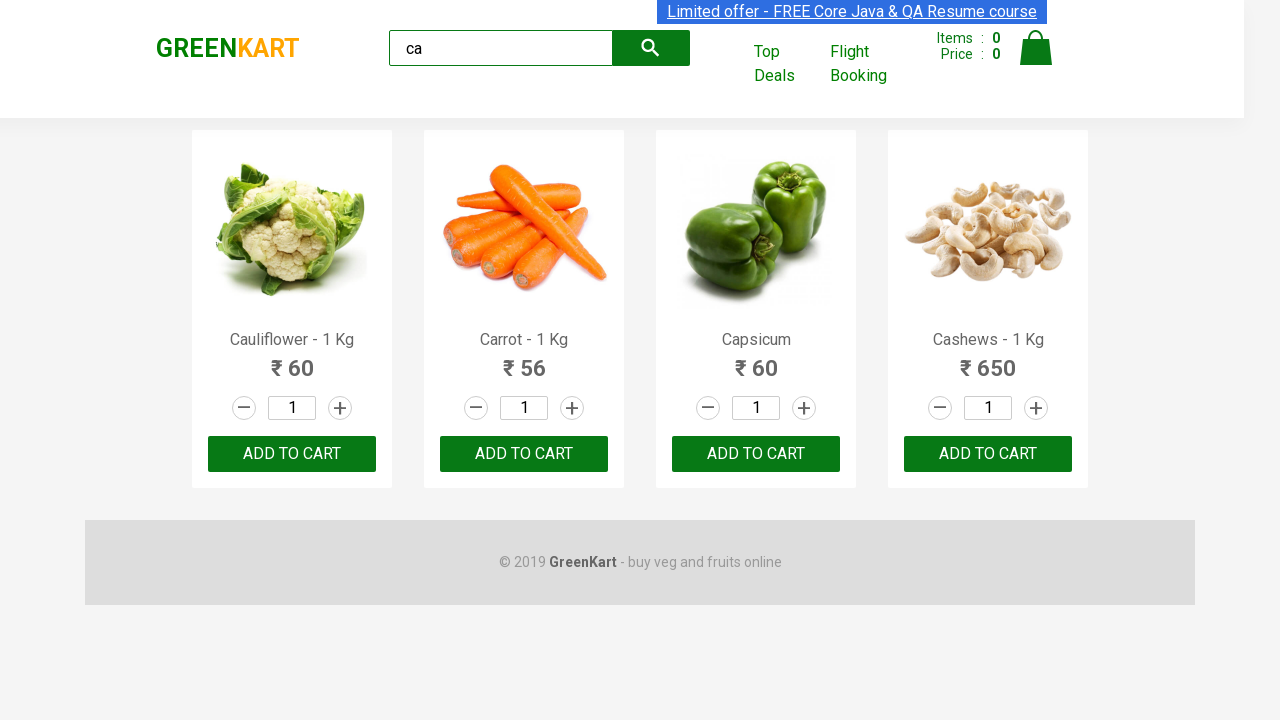

Clicked ADD TO CART for the third product at (756, 454) on .products .product >> nth=2 >> text=ADD TO CART
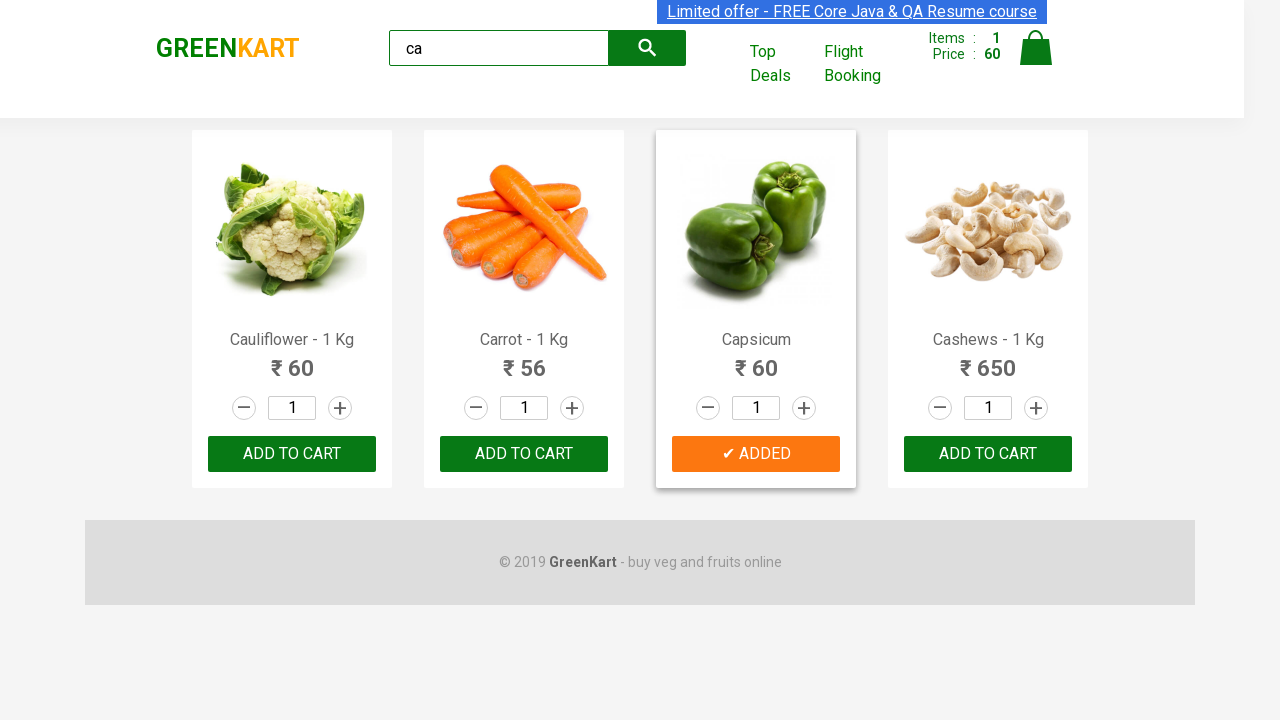

Found and clicked ADD TO CART for Cashews product at (988, 454) on .products .product >> nth=3 >> button
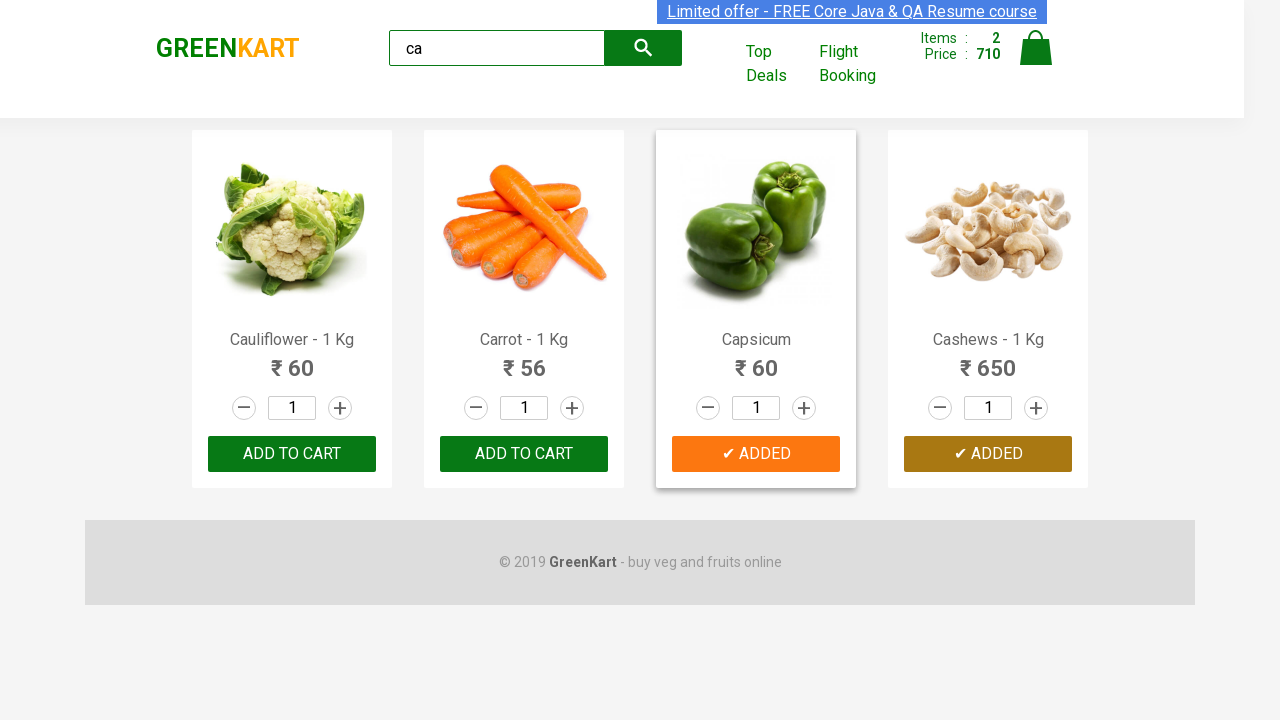

Verified brand text is 'GREENKART'
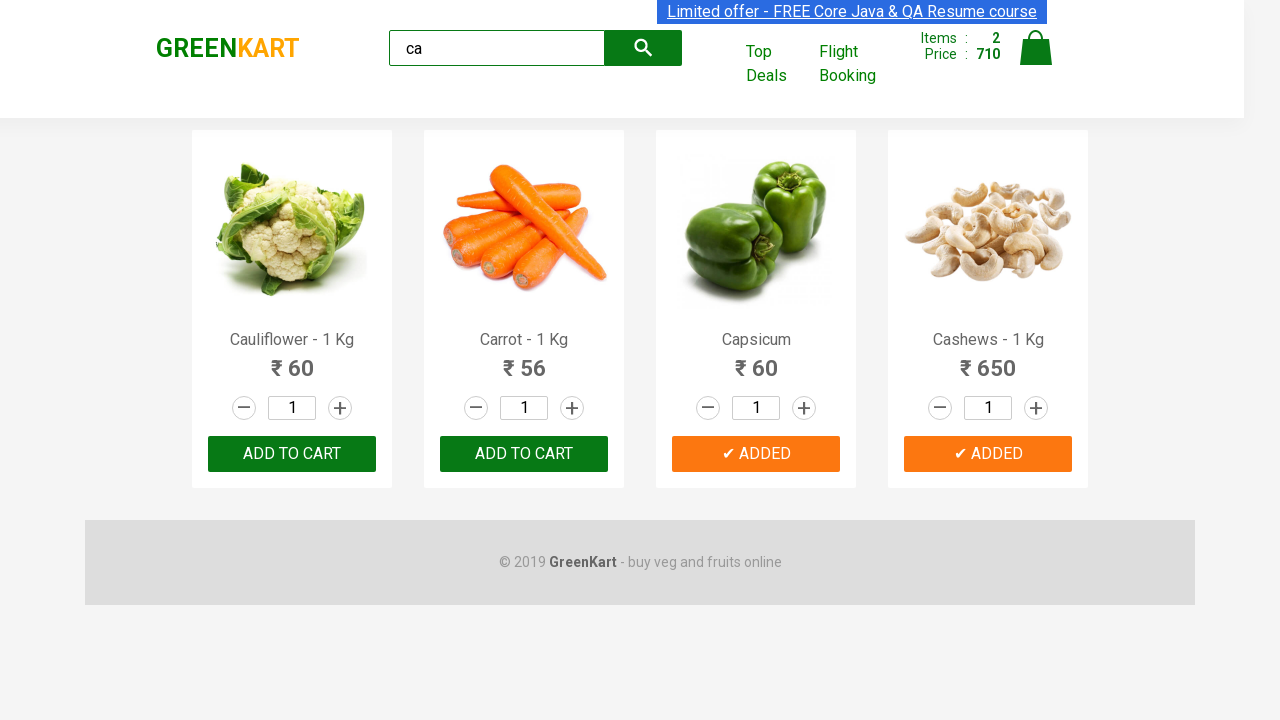

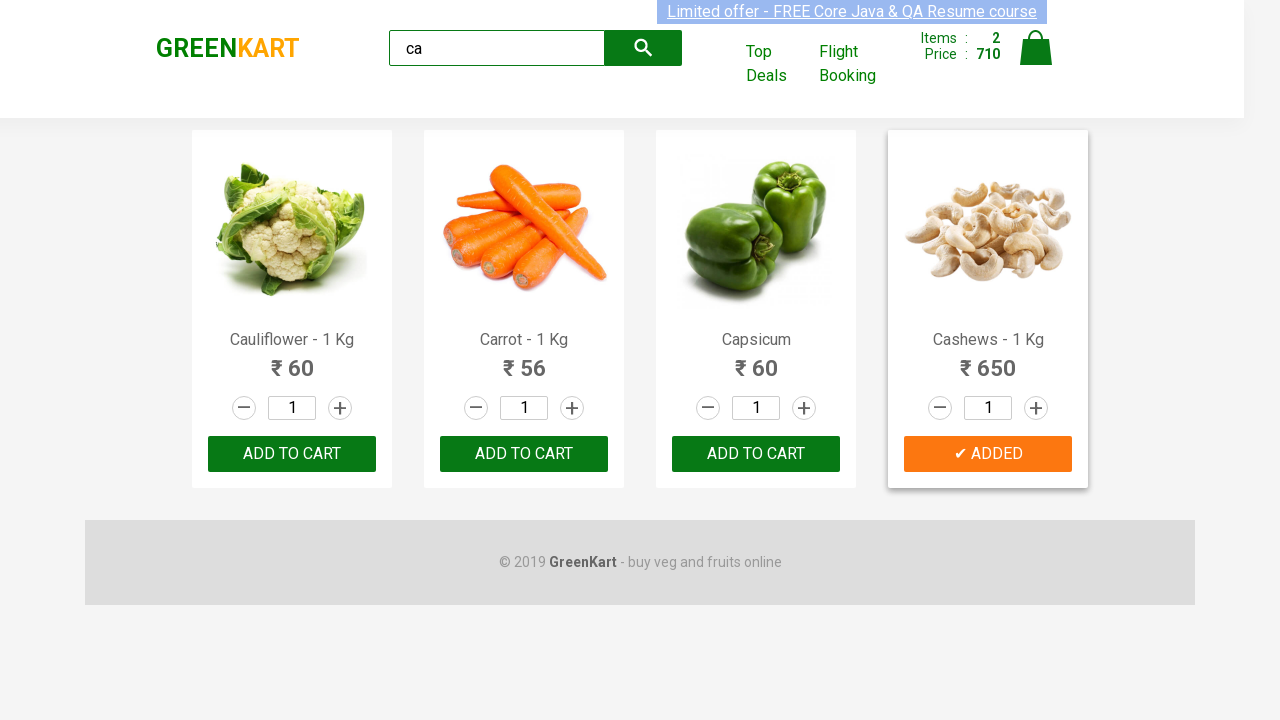